Tests scrolling to an element and filling in a form with name and date fields

Starting URL: https://formy-project.herokuapp.com/scroll

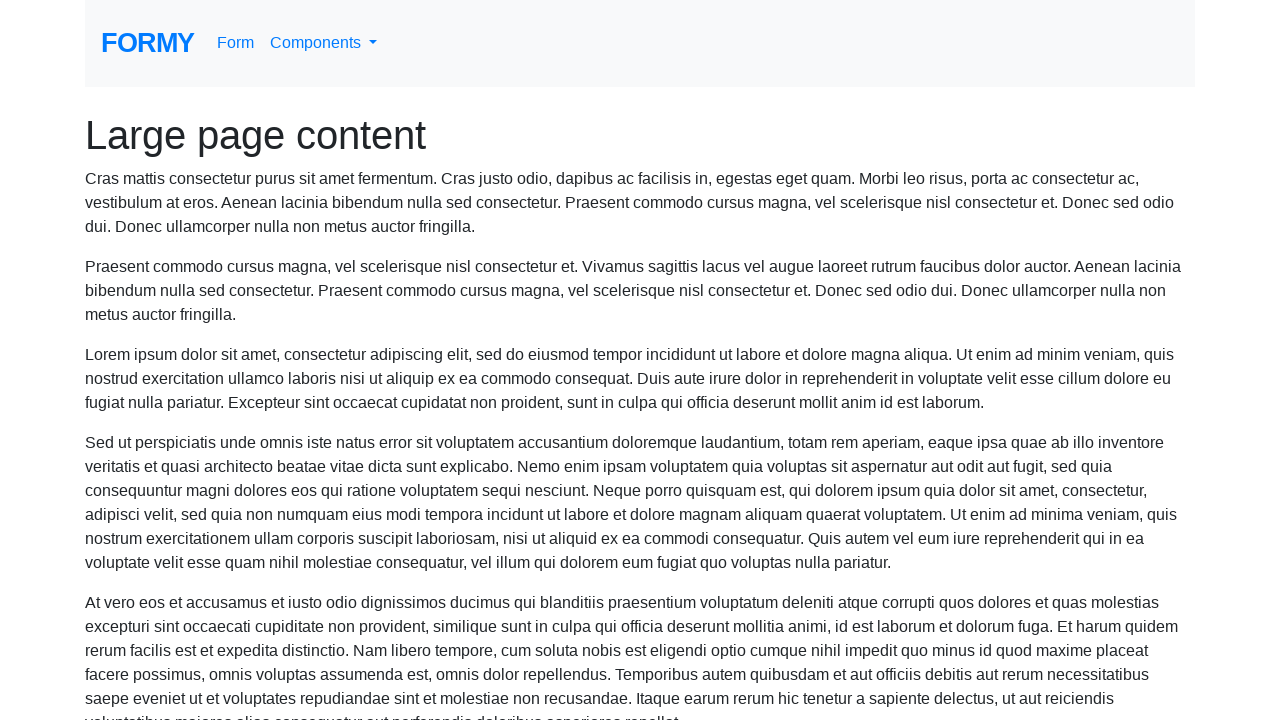

Scrolled name field into view
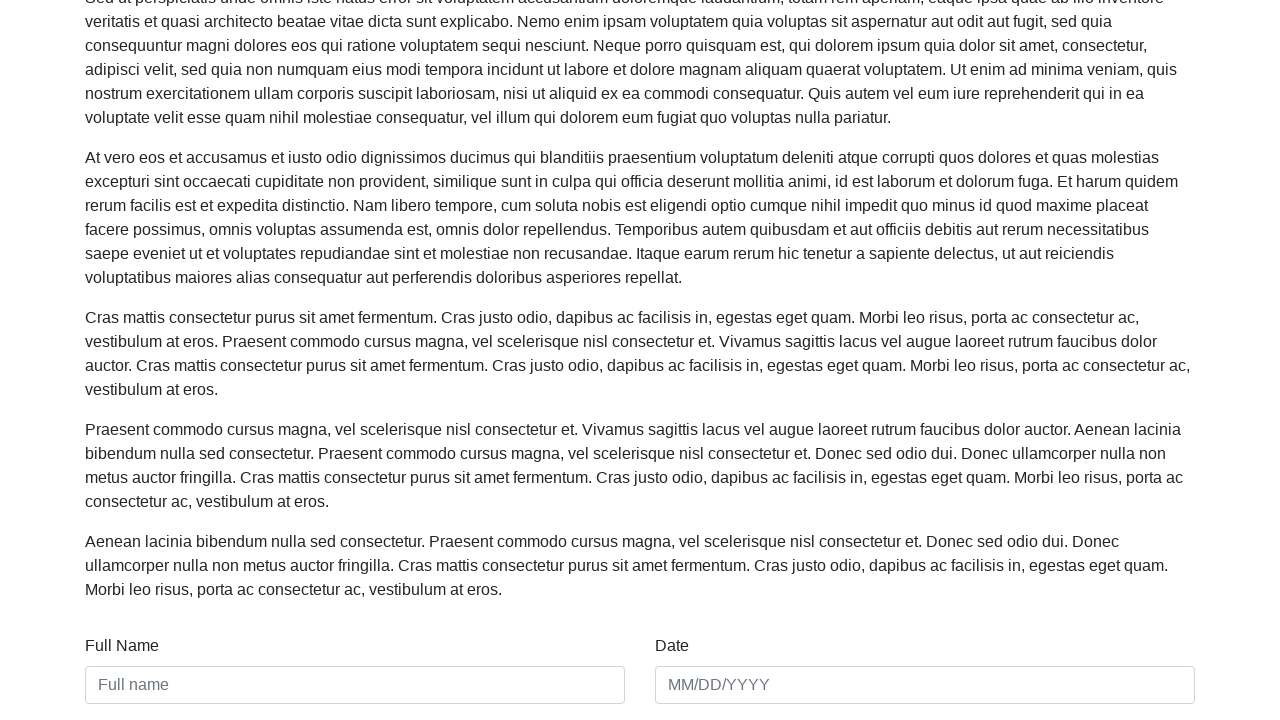

Filled name field with 'Bhagya Kudupudi' on #name
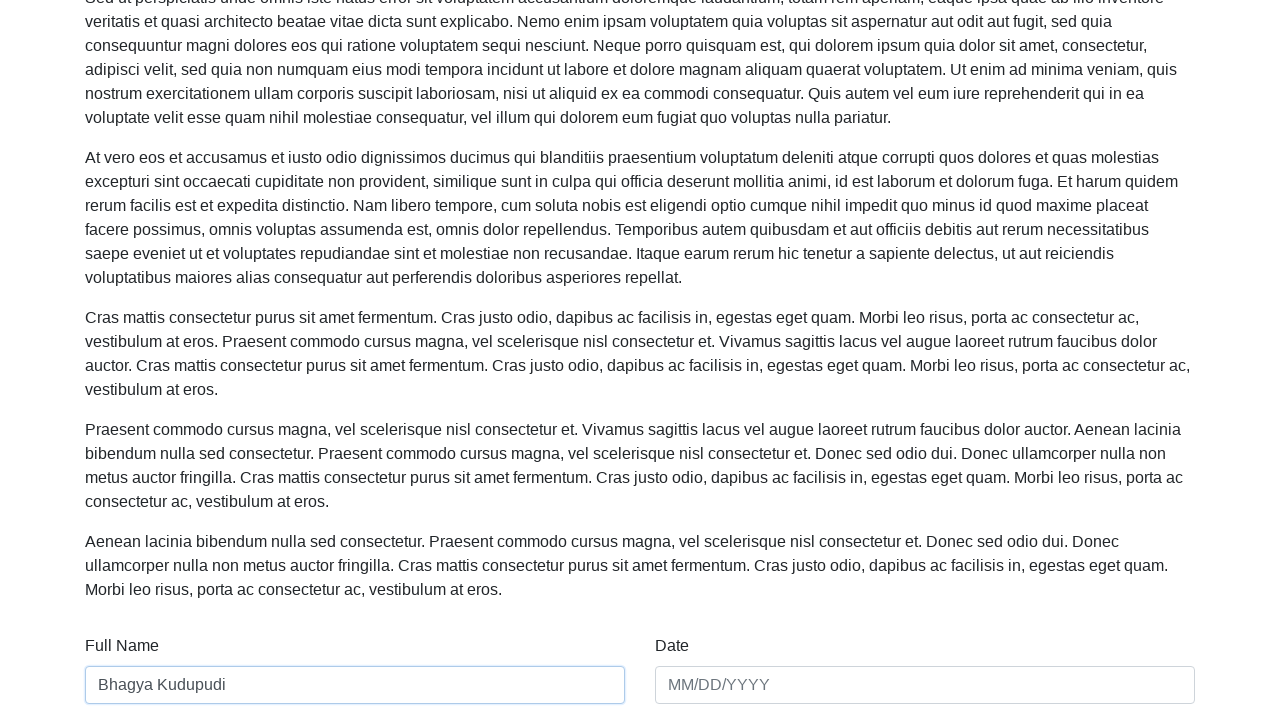

Filled date field with '05/11/2021' on #date
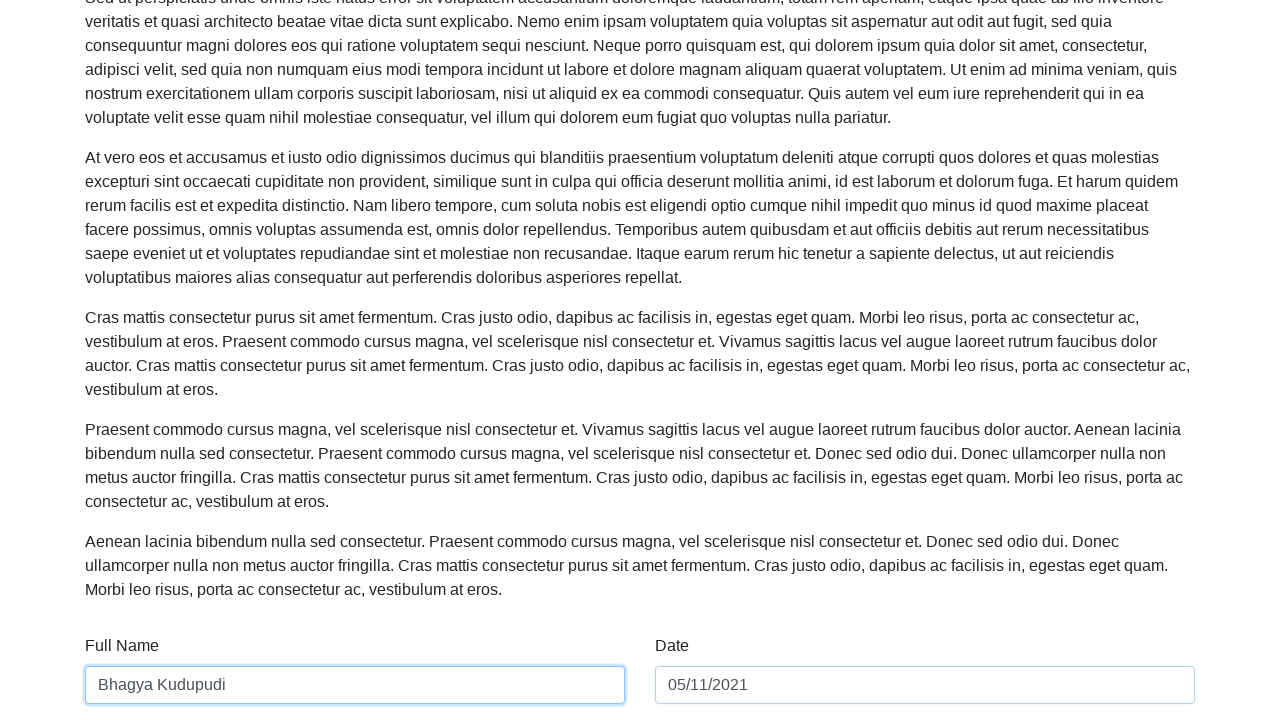

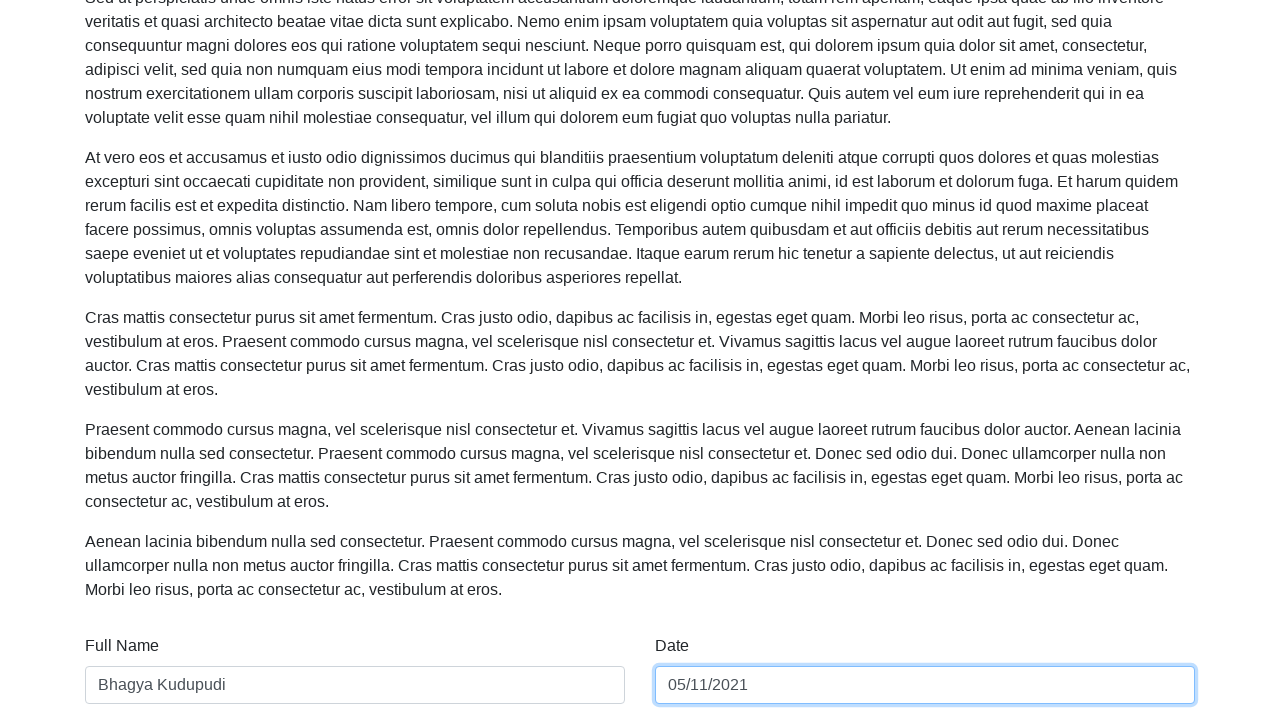